Tests that ZIP code field rejects input of only 5 spaces and shows error

Starting URL: https://www.sharelane.com/cgi-bin/register.py

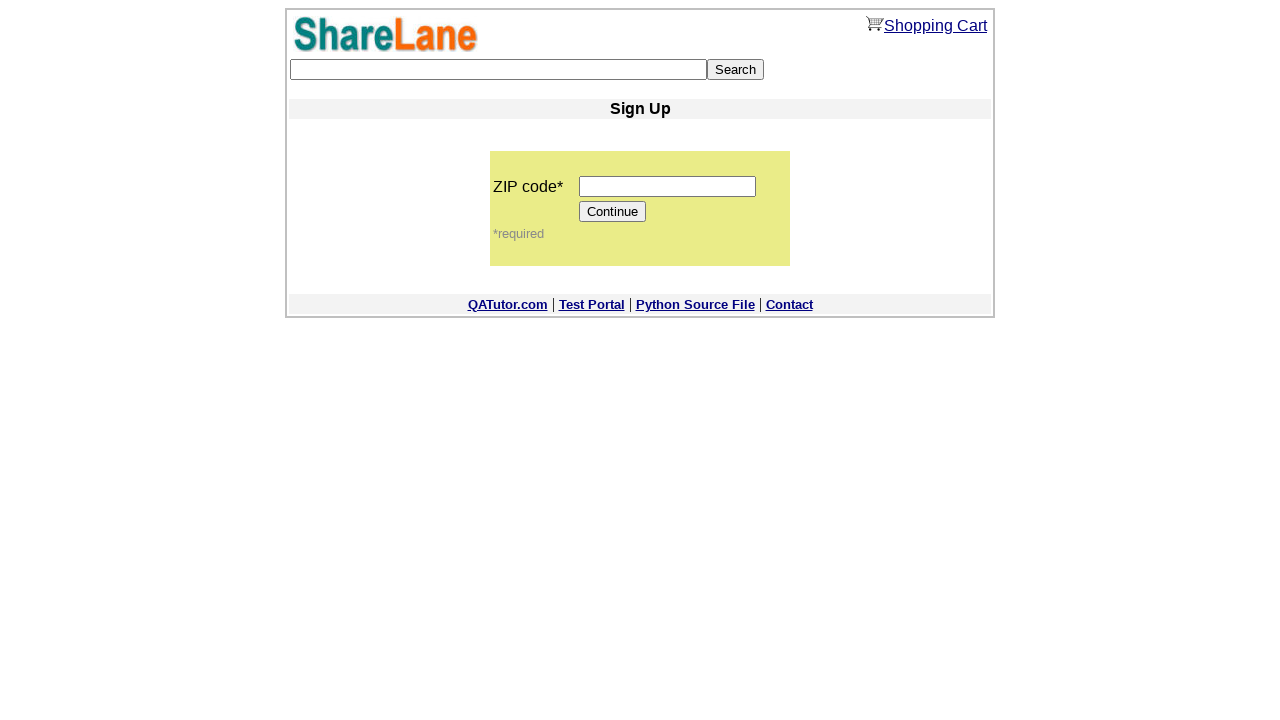

Filled ZIP code field with 5 spaces on input[name='zip_code']
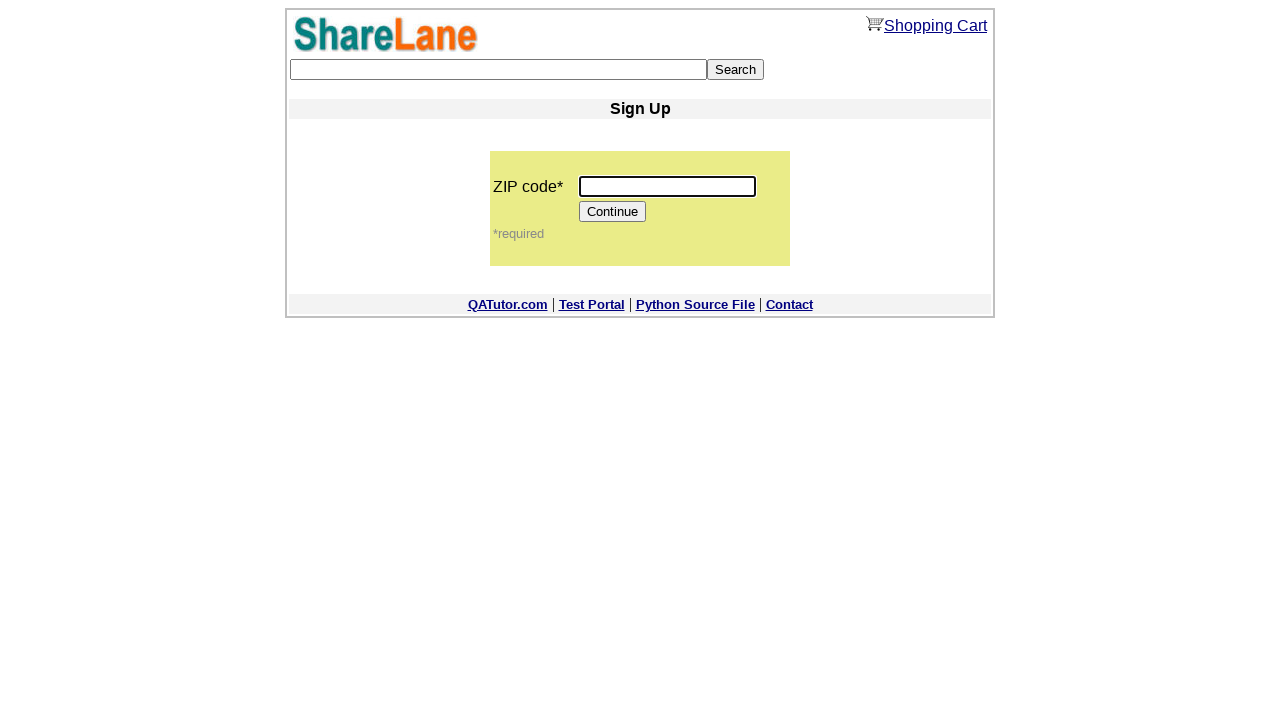

Clicked Continue button to submit form with 5 spaces in ZIP code at (613, 212) on [value='Continue']
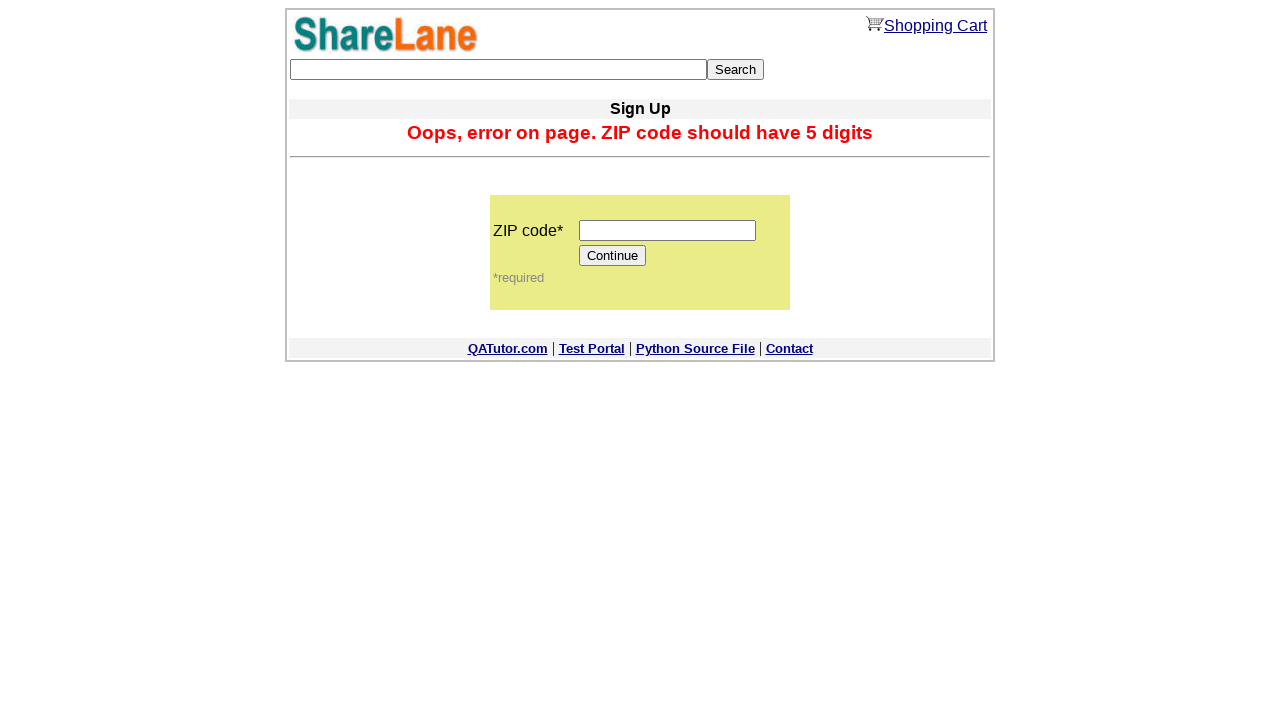

Error message appeared confirming ZIP code field rejected 5 spaces input
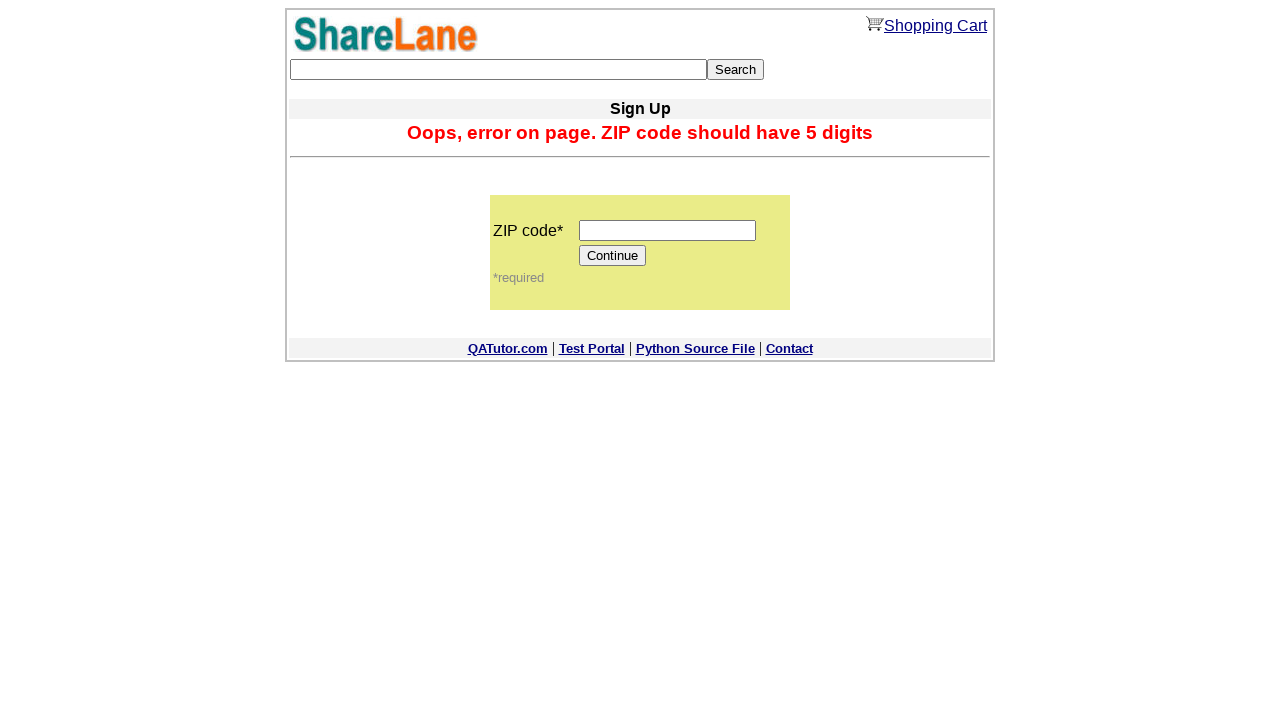

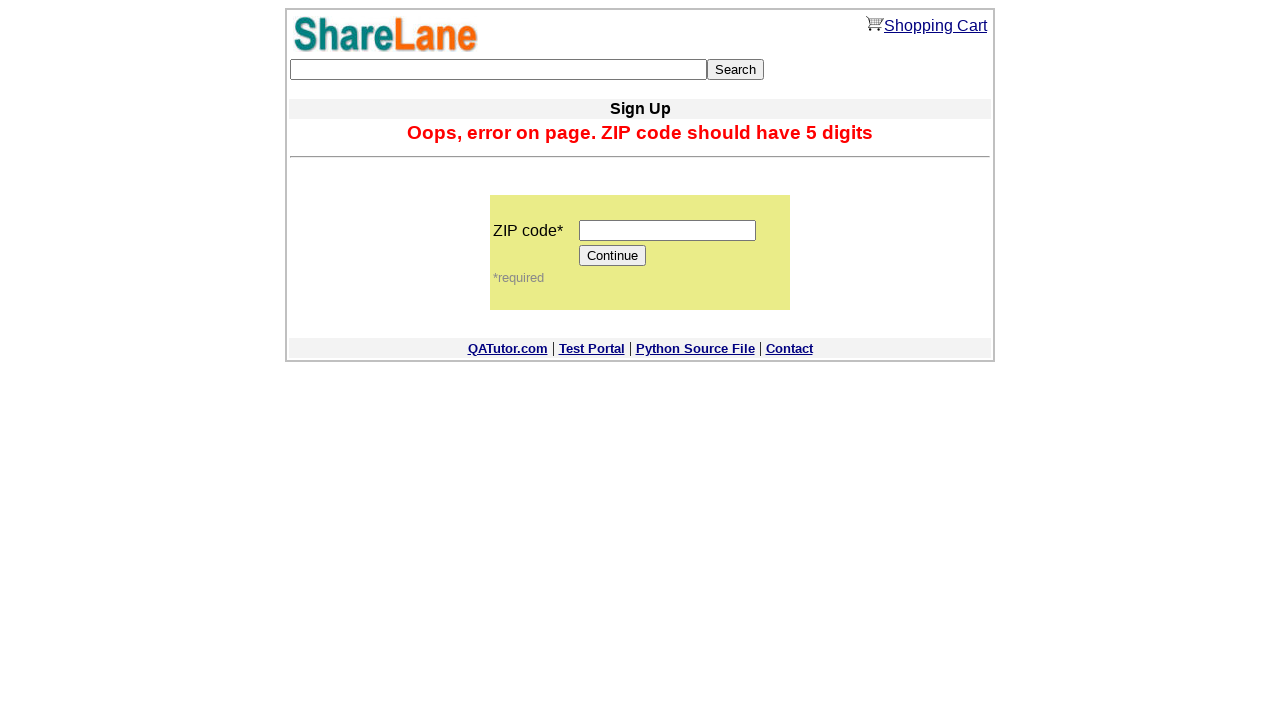